Tests registration form by filling in first name, last name, and email fields, then submitting the form and verifying successful registration message

Starting URL: http://suninjuly.github.io/registration1.html

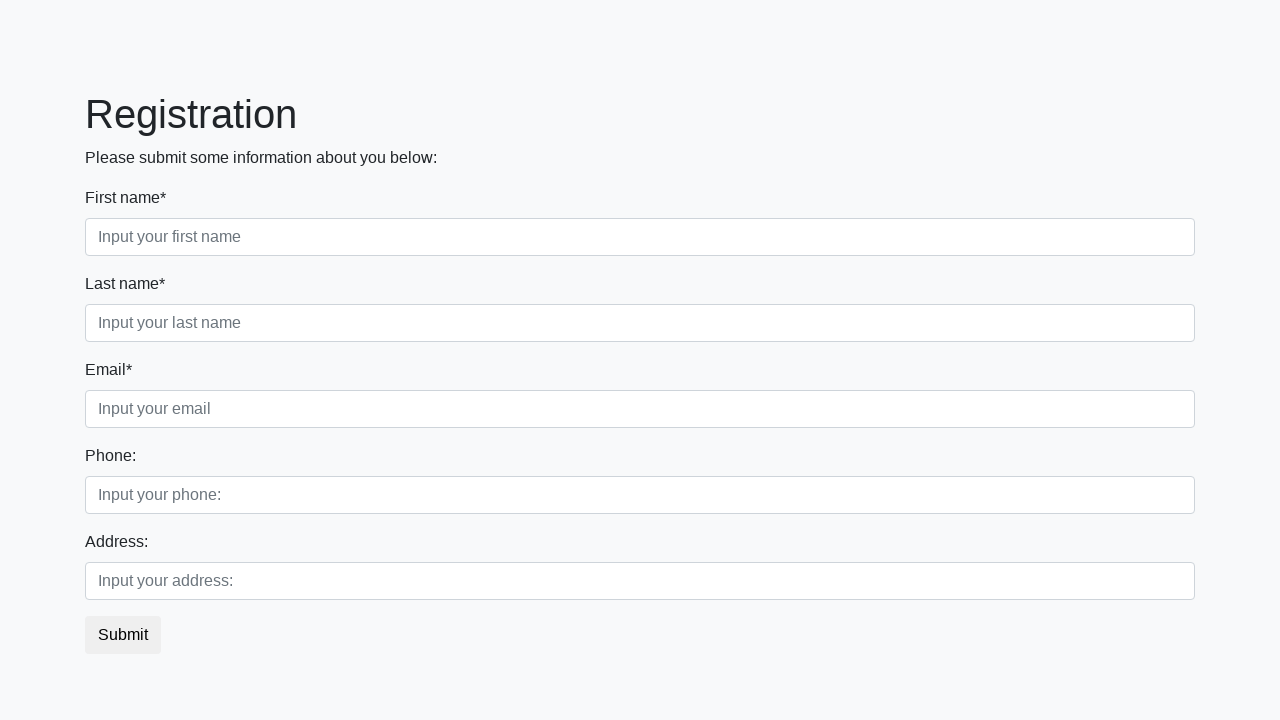

Filled first name field with 'Ivan' on //input[@class='form-control first' and @required]
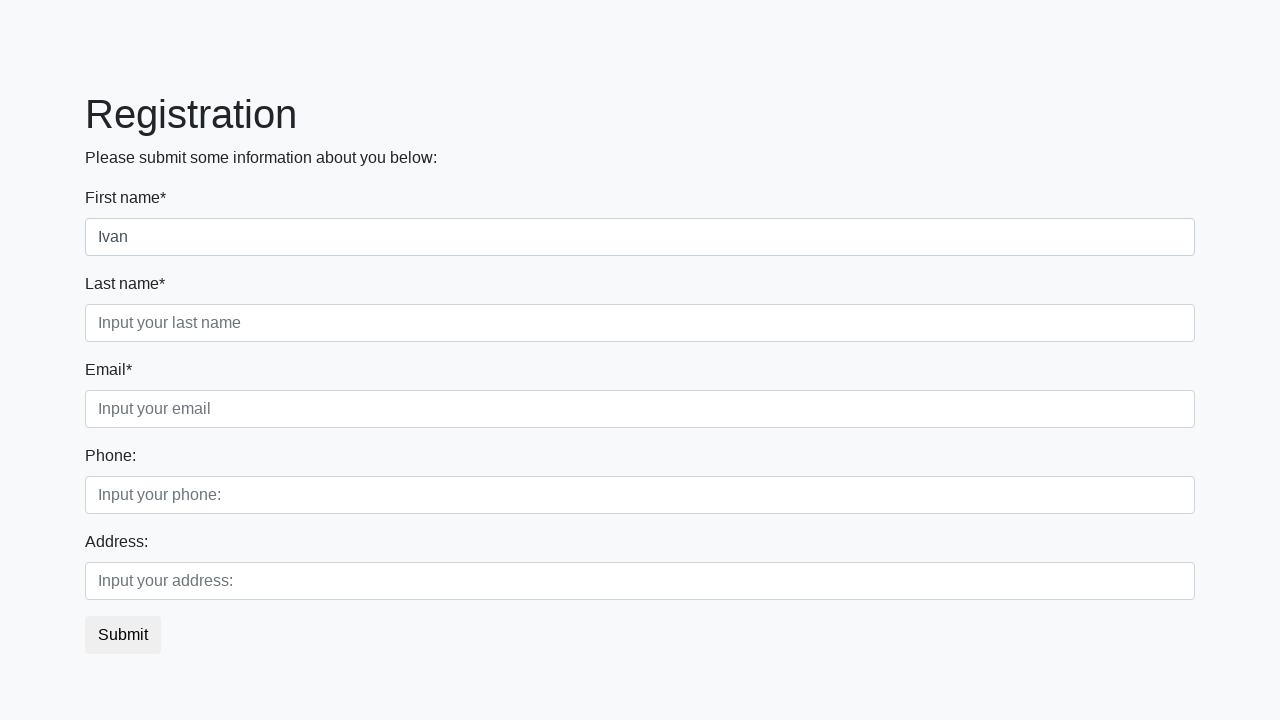

Filled last name field with 'Petrov' on //input[@class='form-control second' and @required]
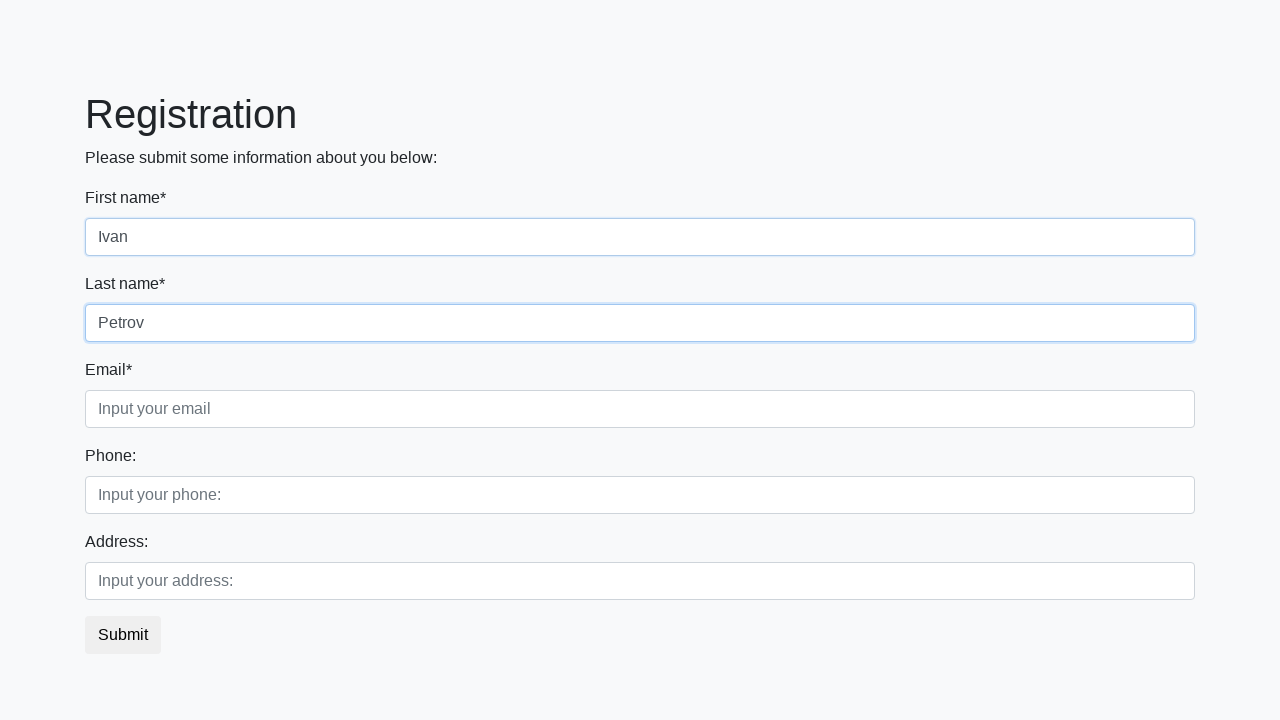

Filled email field with 'Smolensk@num.su' on //input[@class='form-control third' and @required]
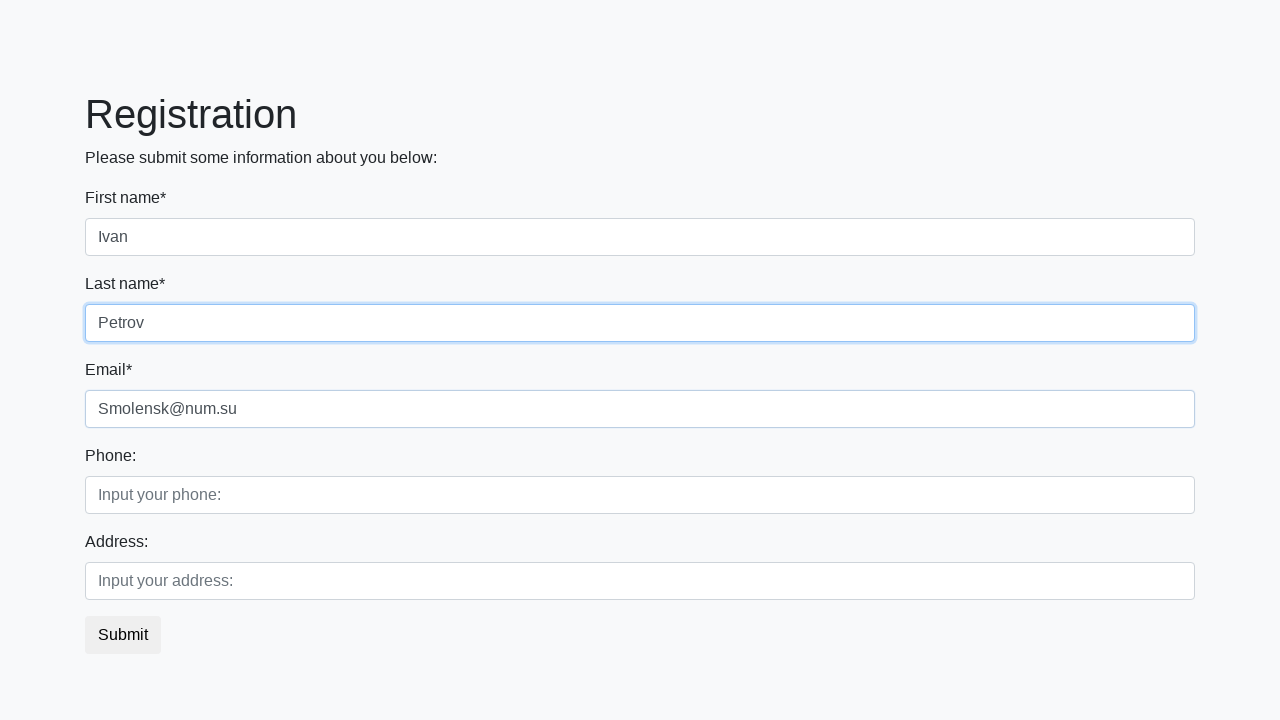

Clicked submit button to register at (123, 635) on button.btn
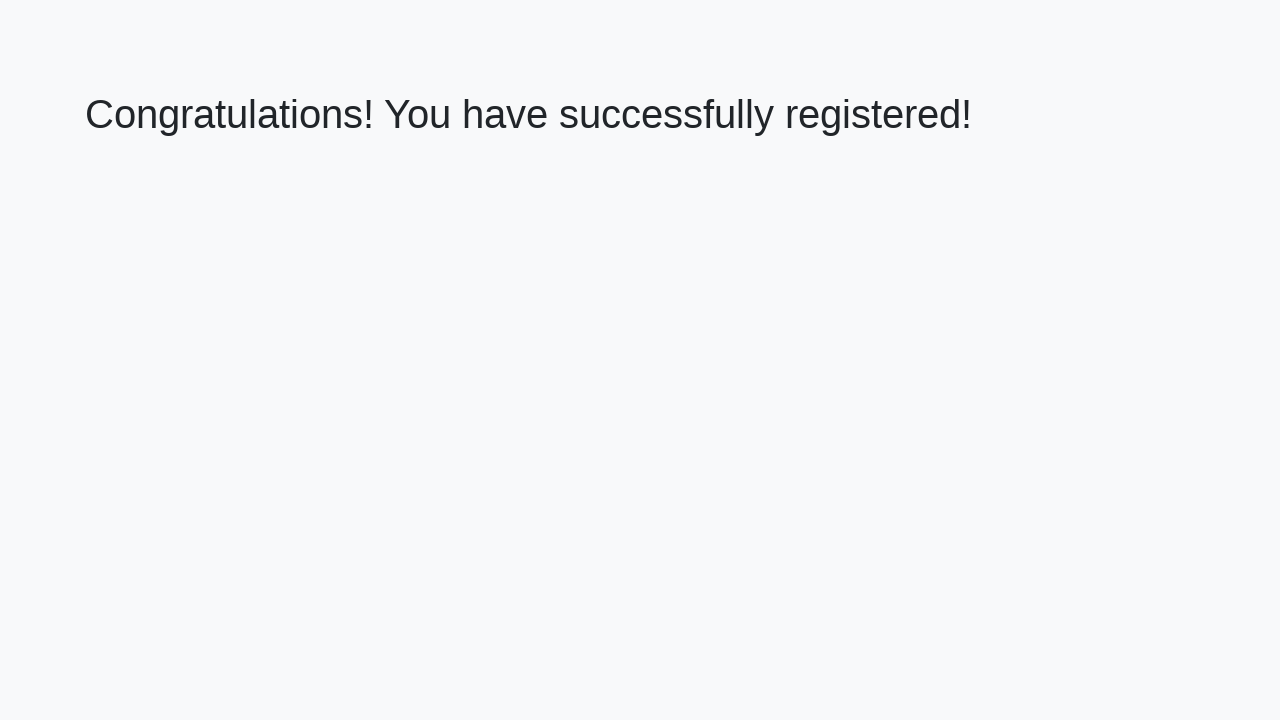

Success message heading appeared
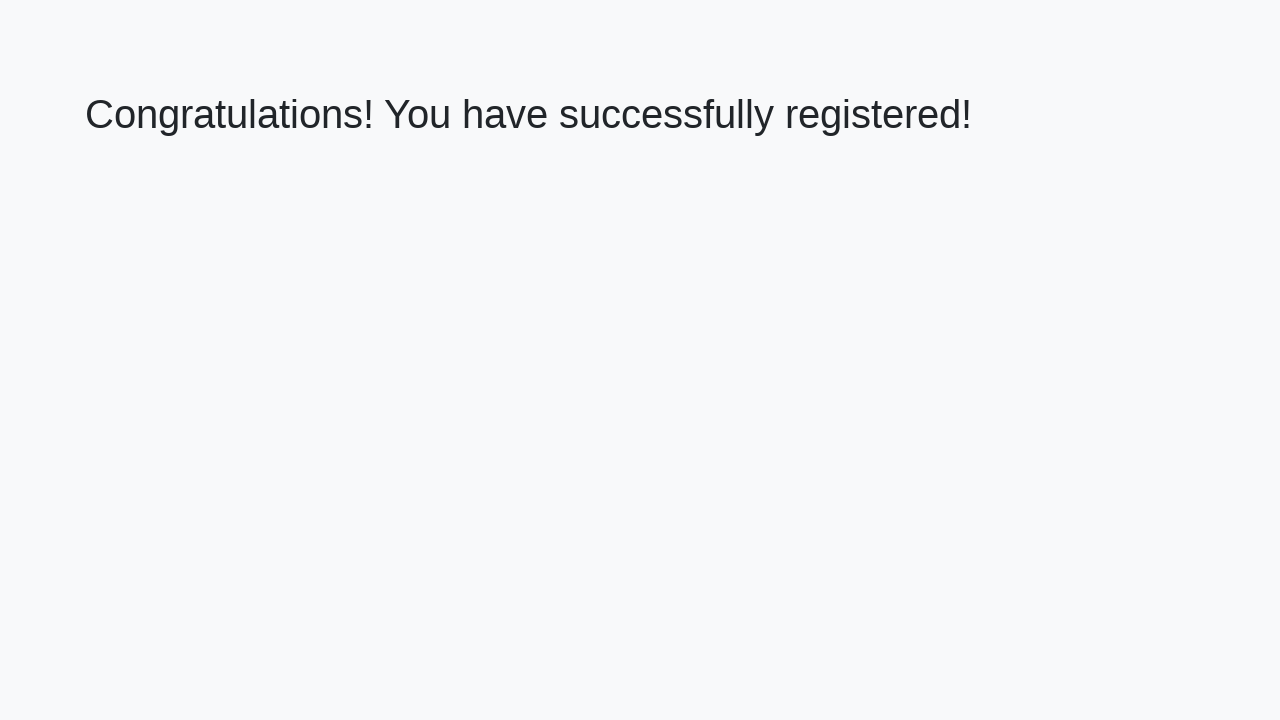

Retrieved success message text: 'Congratulations! You have successfully registered!'
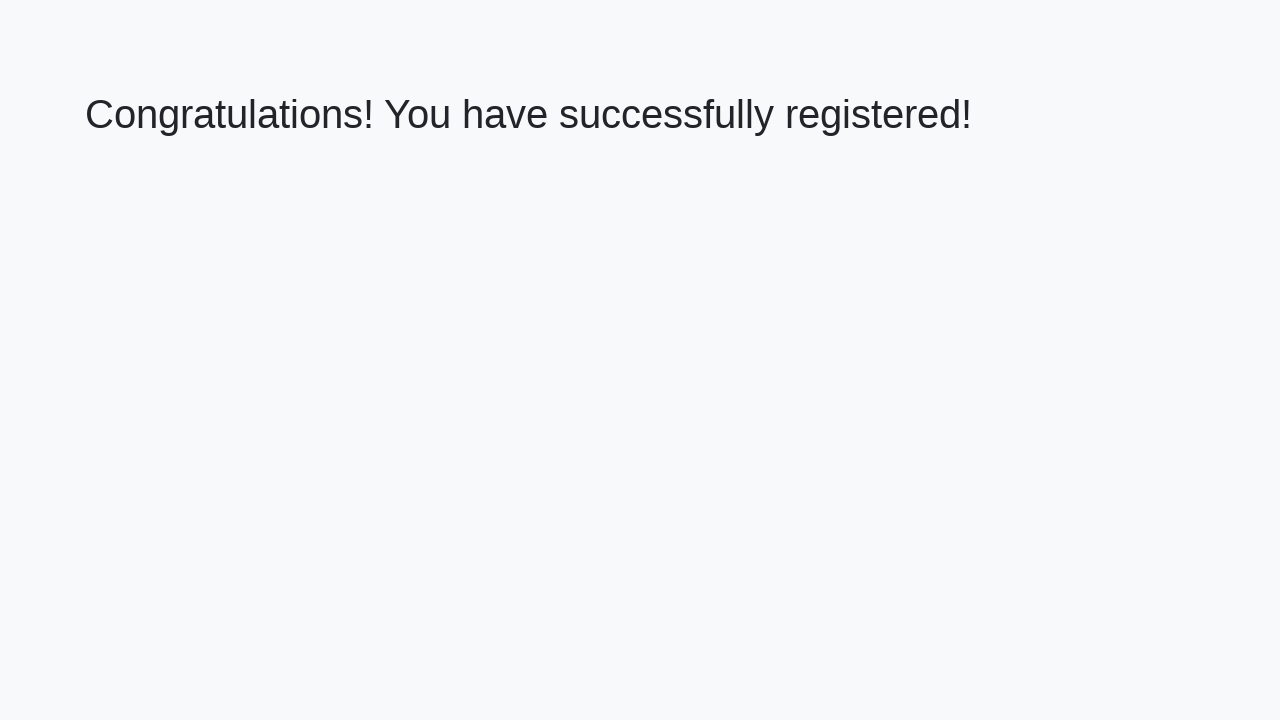

Verified successful registration message
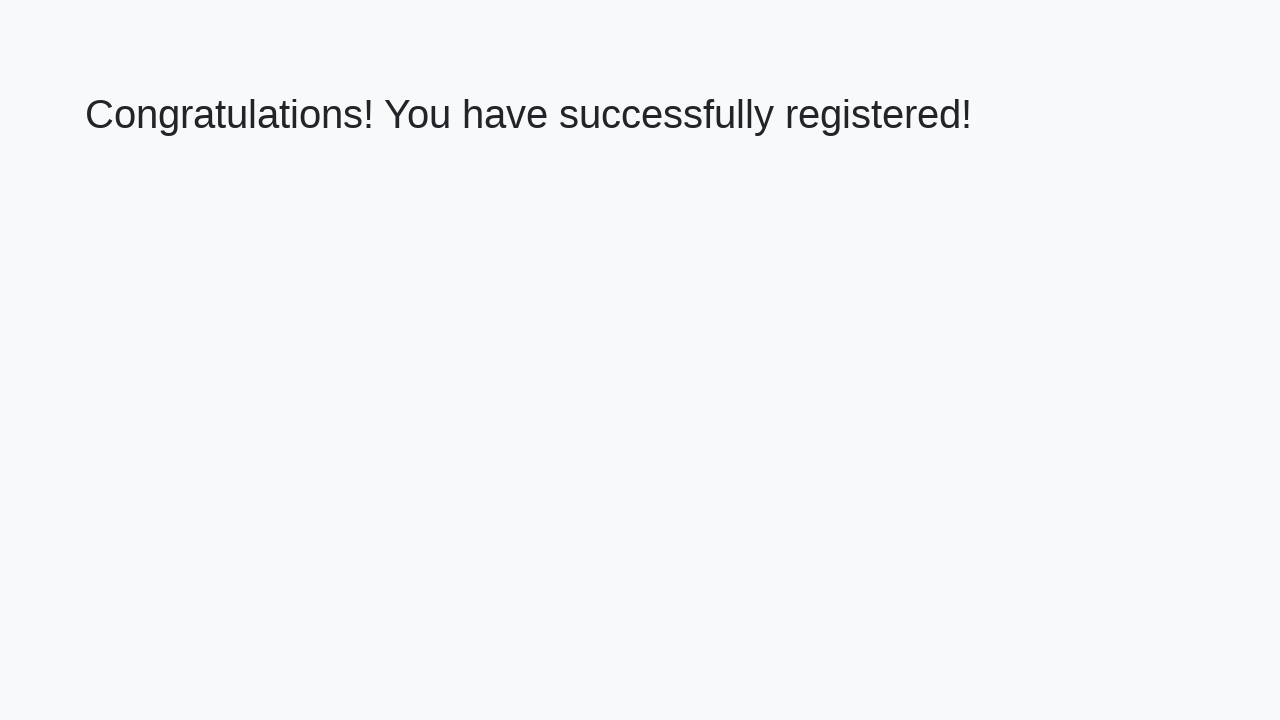

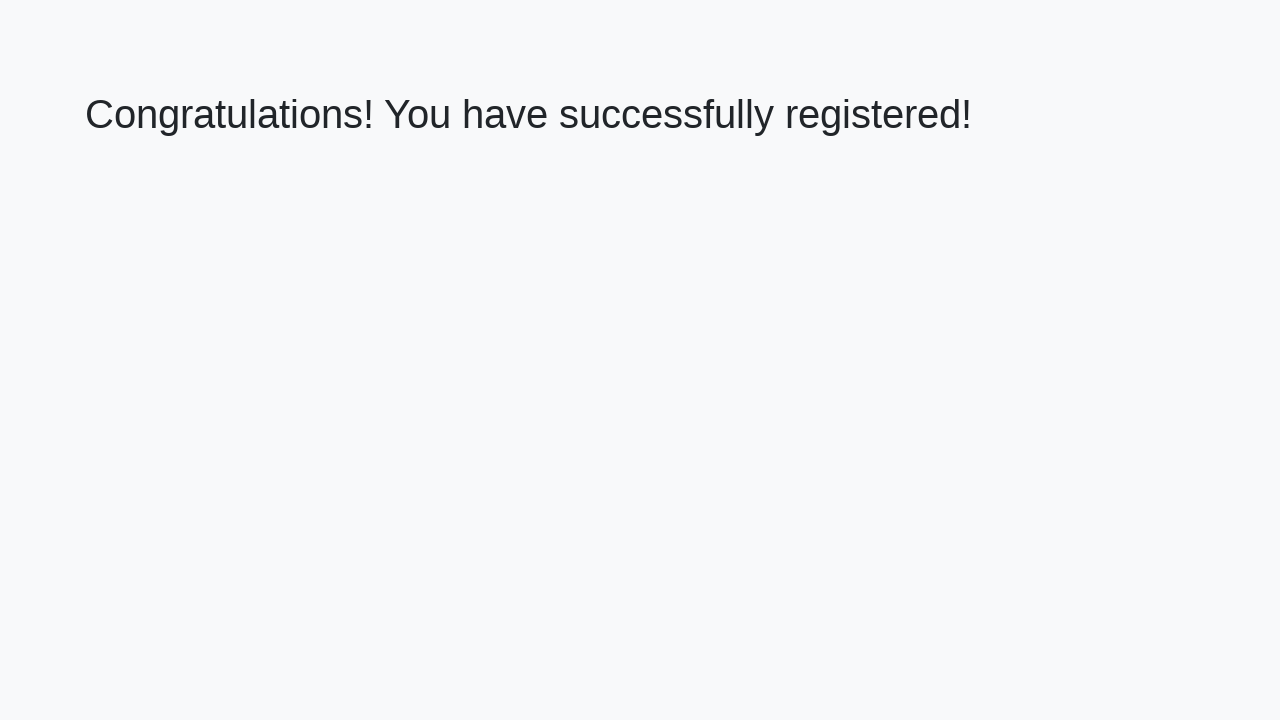